Tests navigation on the Demoblaze demo e-commerce site by clicking on the notebook category filter

Starting URL: https://www.demoblaze.com/index.html

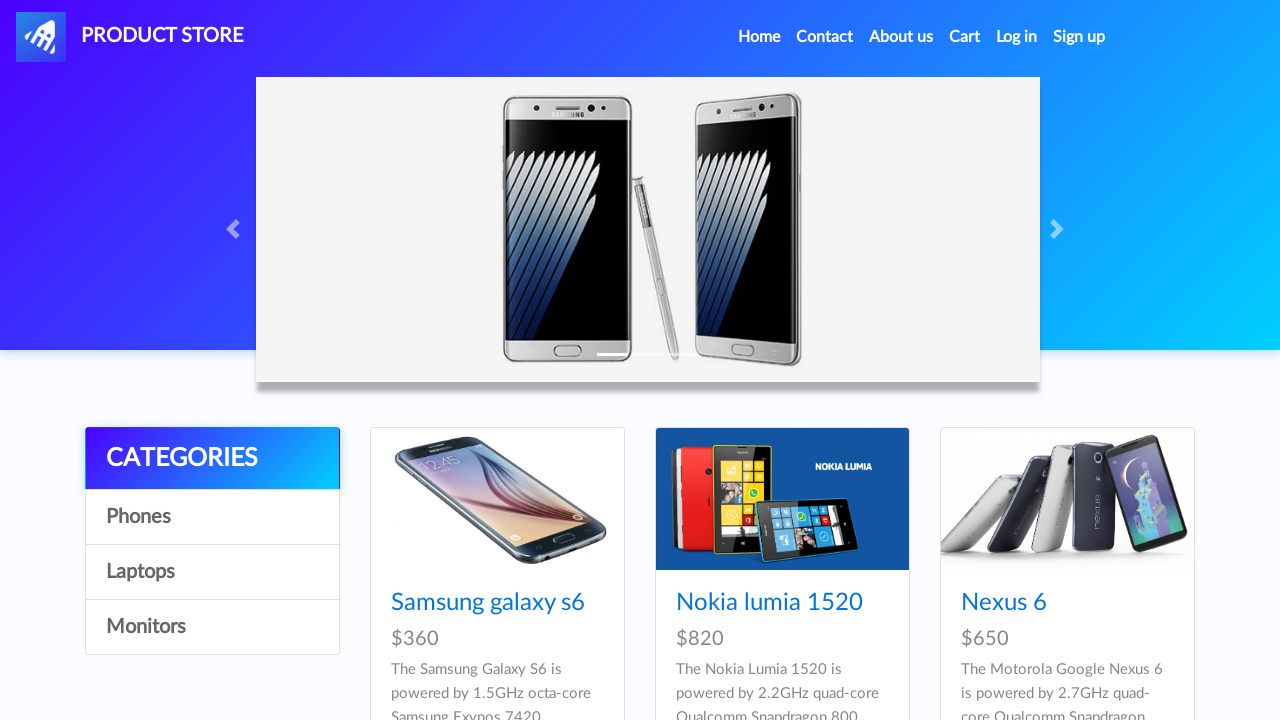

Clicked on the notebook category filter at (212, 572) on a[onclick="byCat('notebook')"]
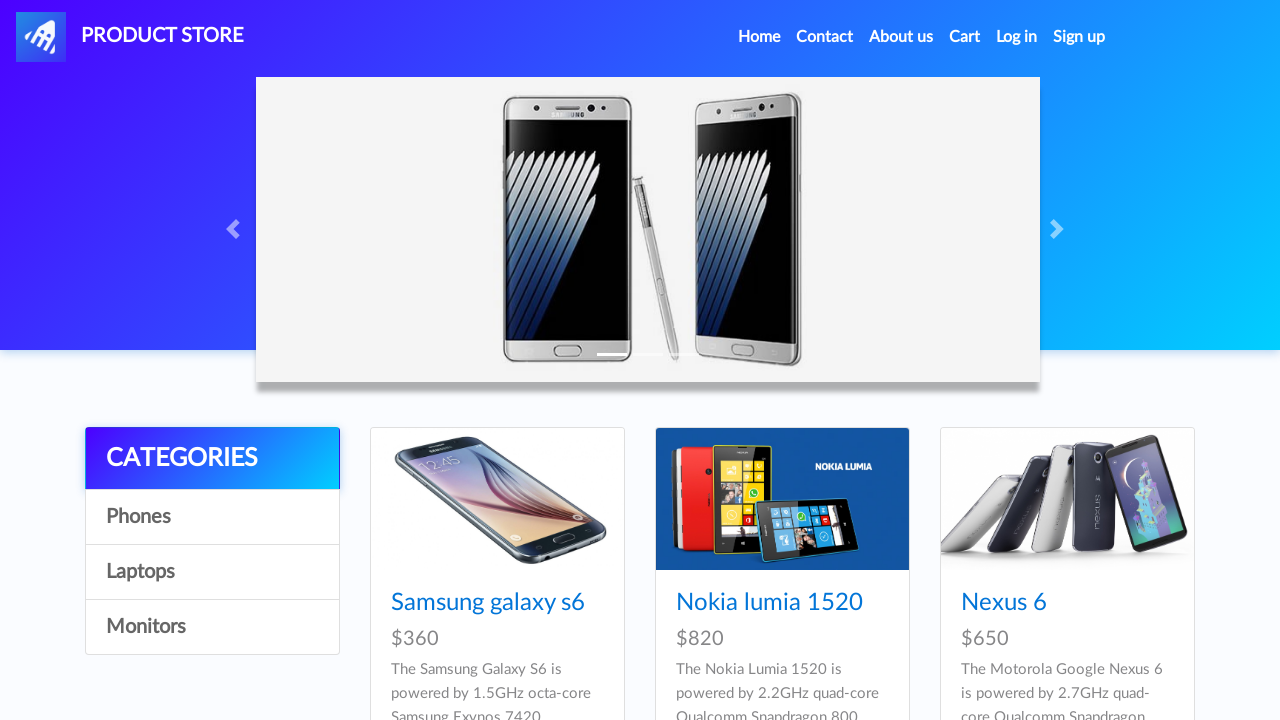

Waited for notebook category to load
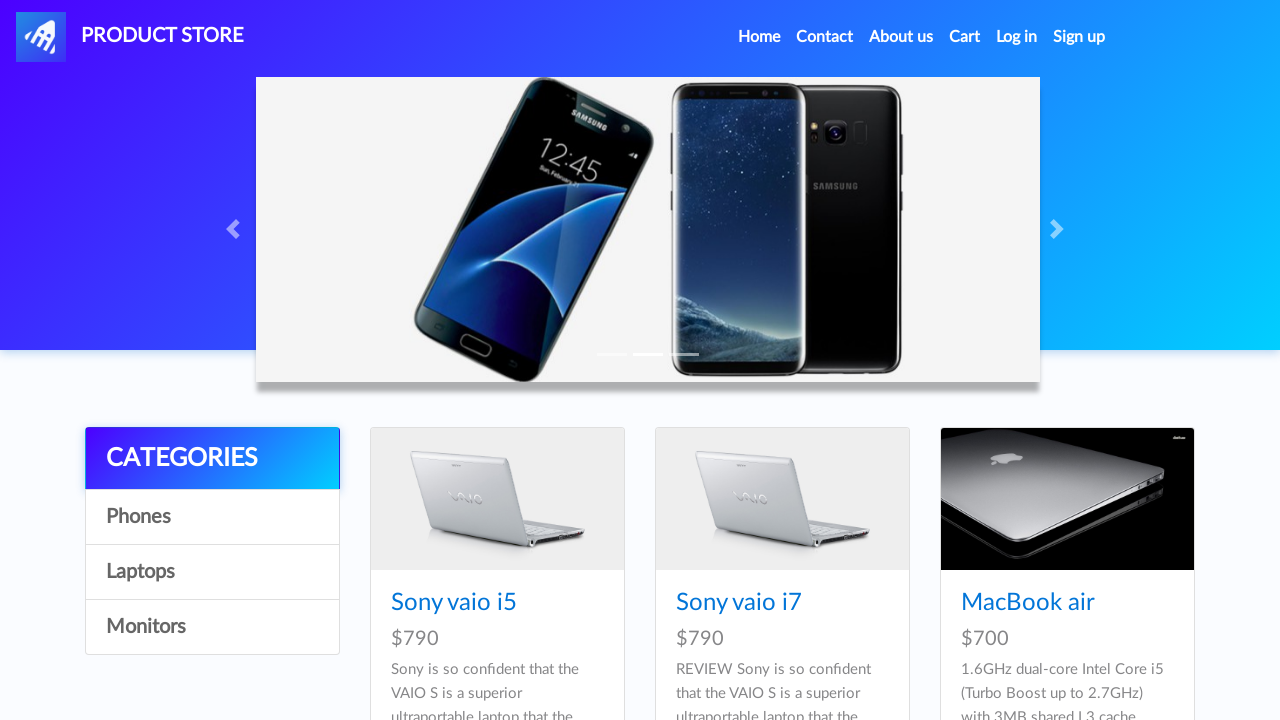

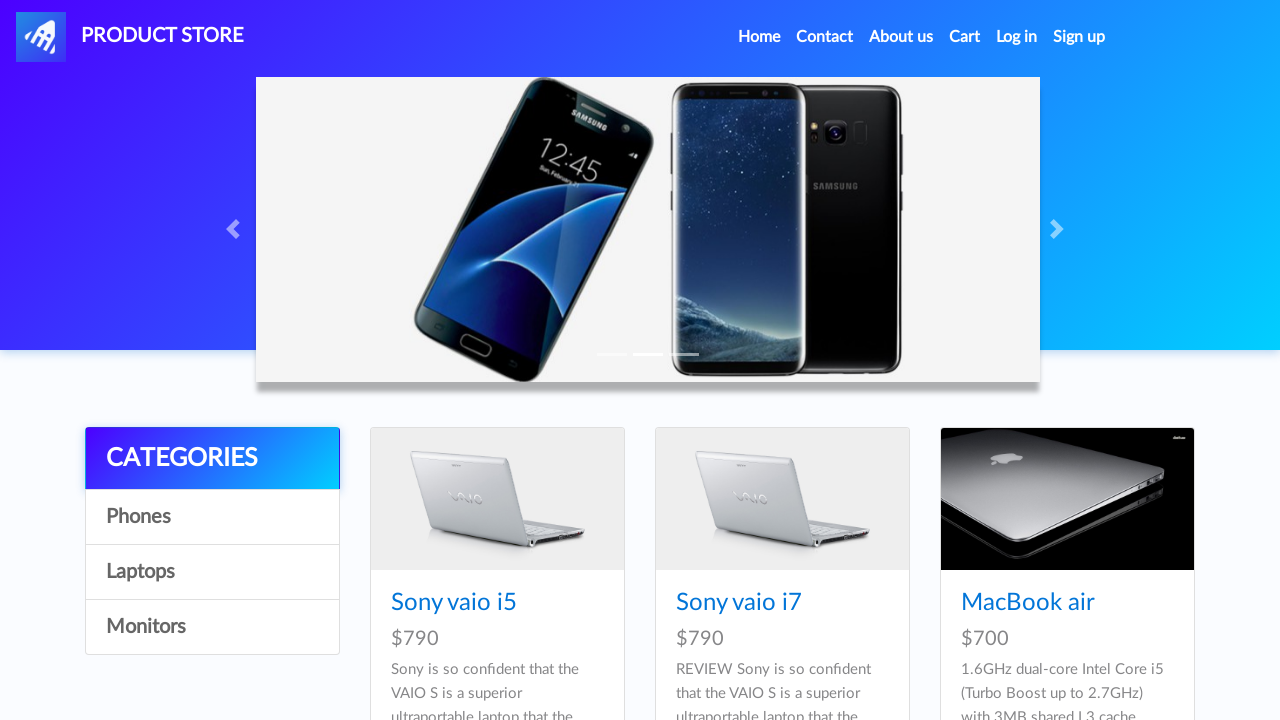